Tests dynamic loading by clicking a button and verifying that hidden content becomes visible

Starting URL: http://the-internet.herokuapp.com/dynamic_loading/2

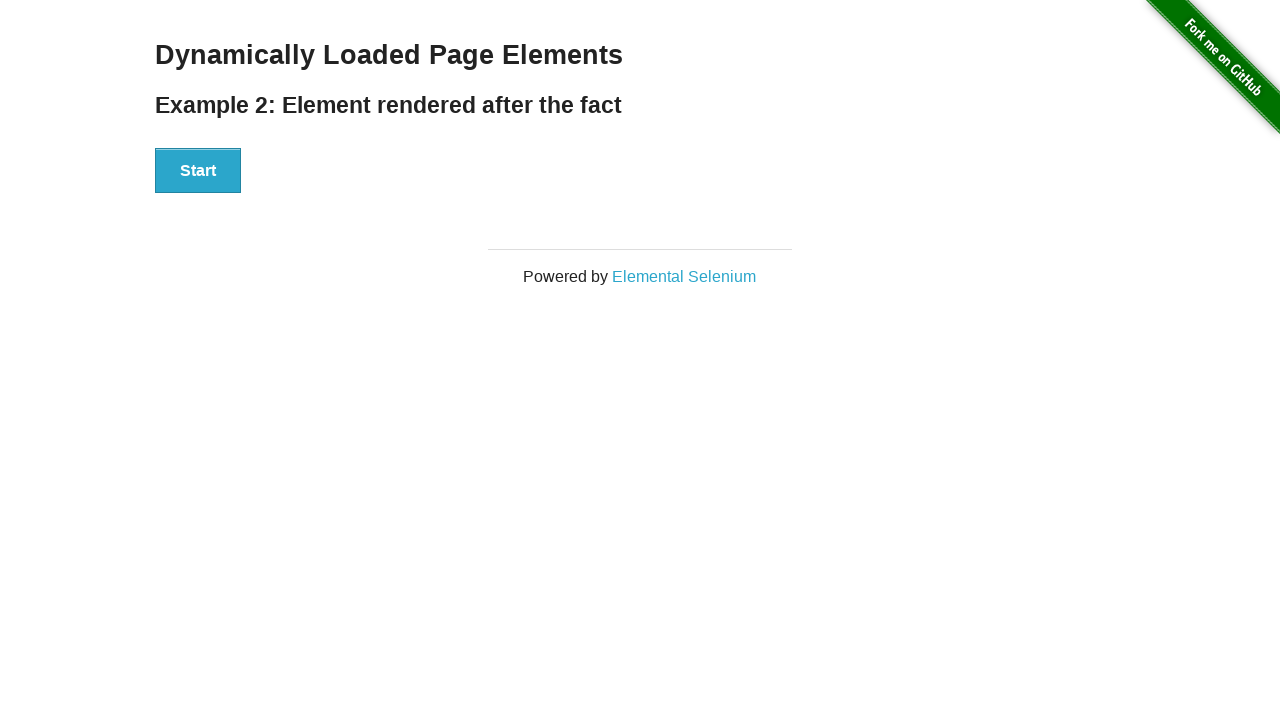

Clicked start button to trigger dynamic loading at (198, 171) on xpath=//button
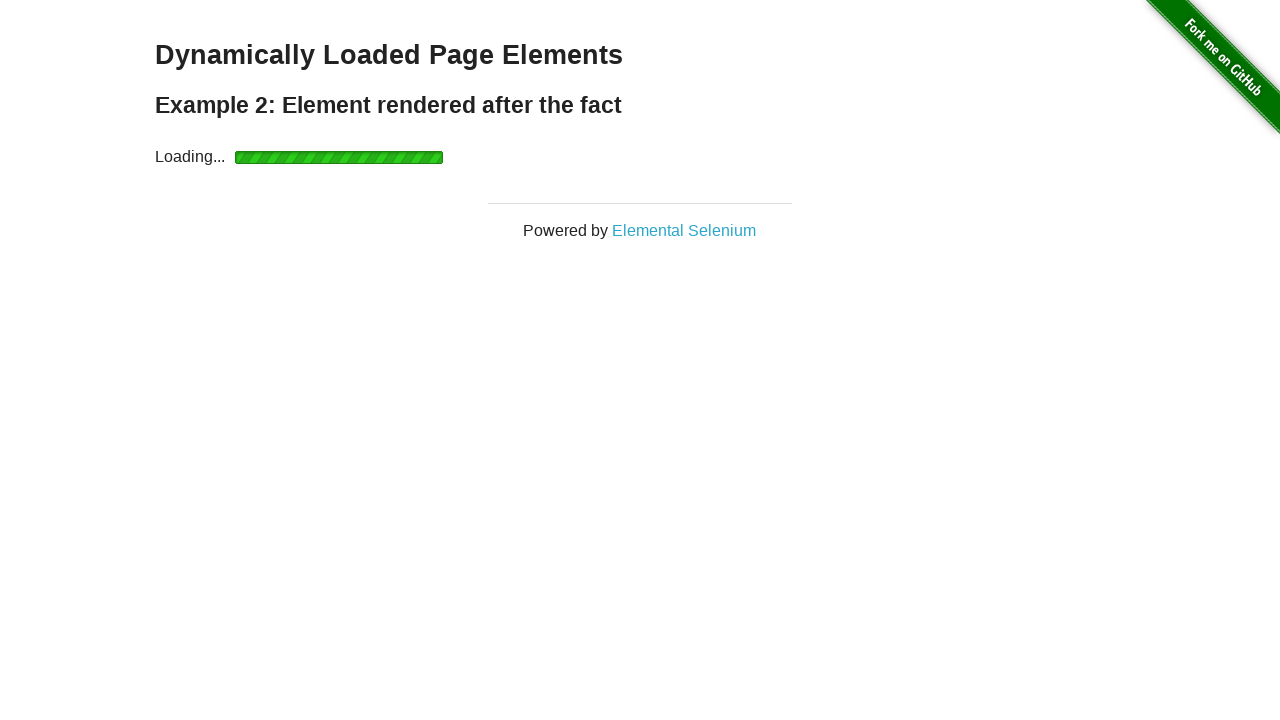

Waited for dynamically loaded content to appear
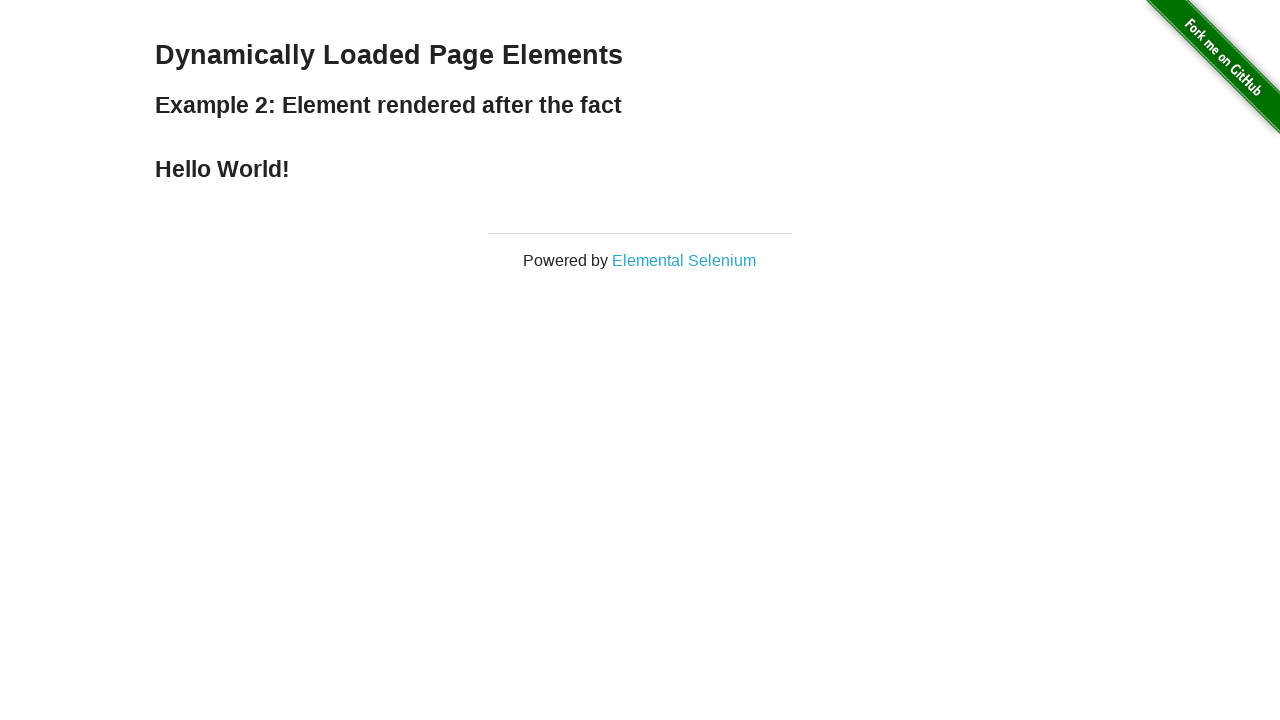

Verified that loaded content displays 'Hello World!'
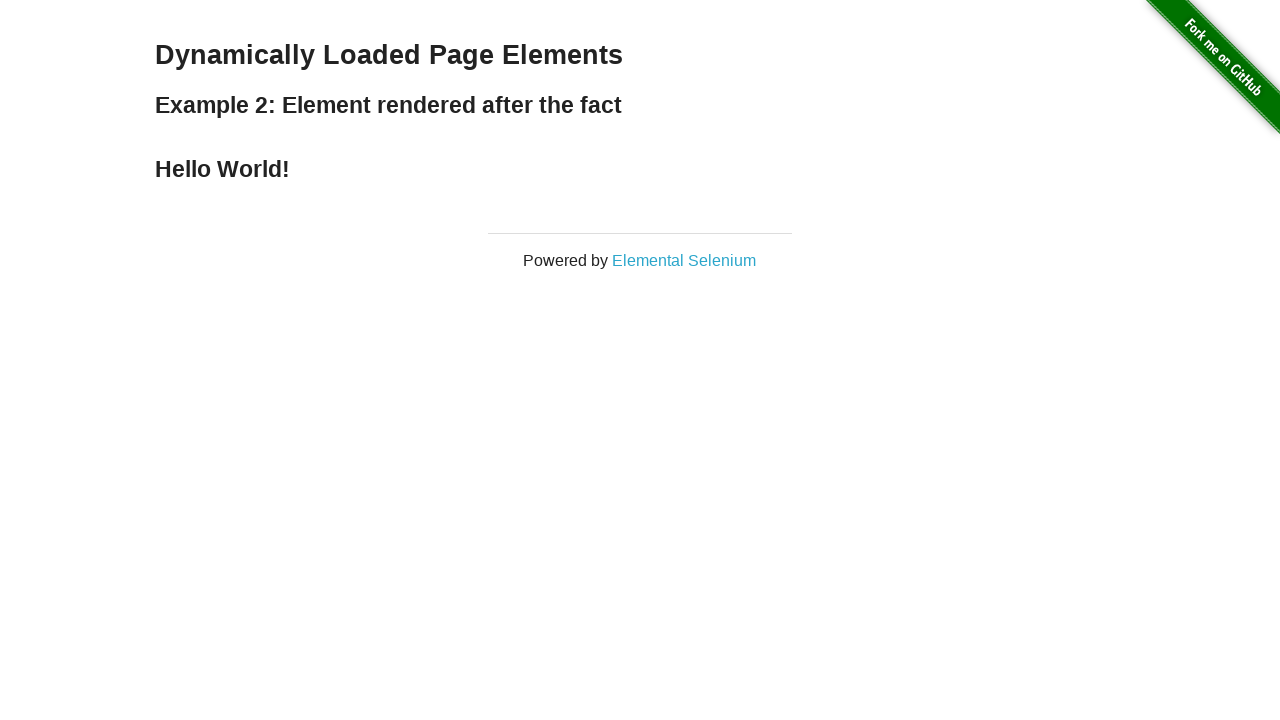

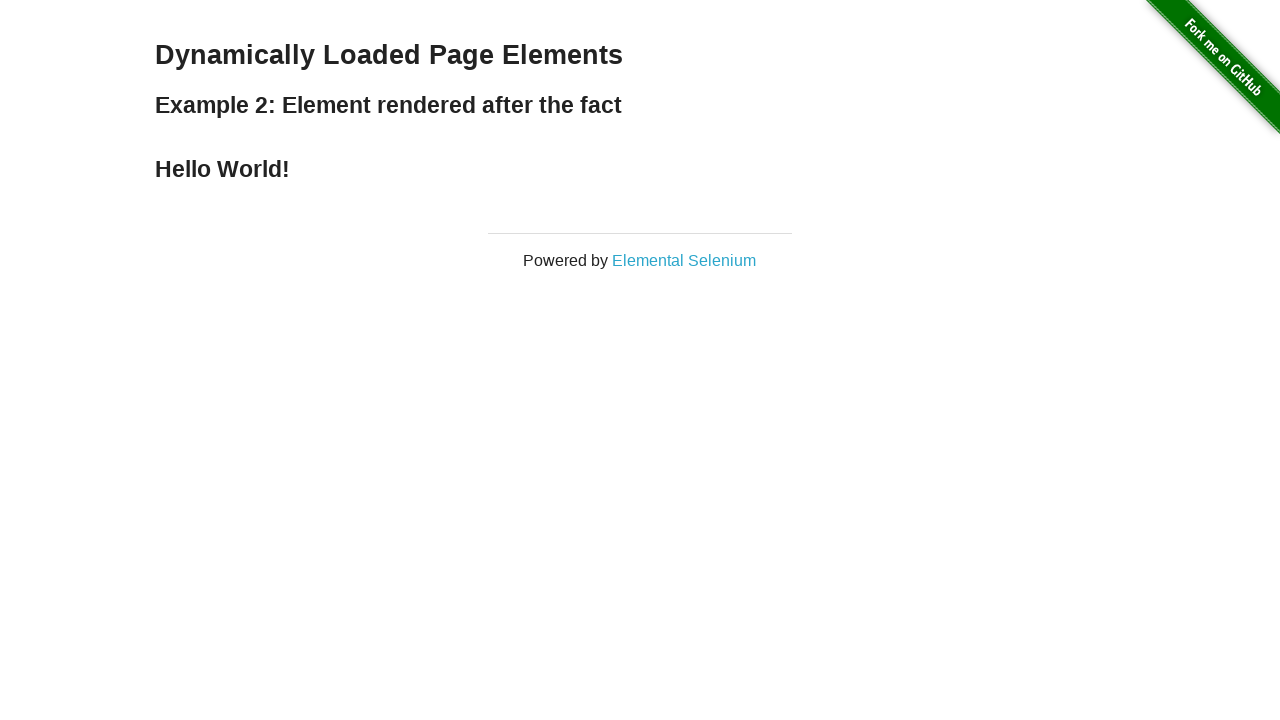